Tests a form on a blog page by filling in a first name field and clicking the submit button. The original script also includes element highlighting for visual feedback which is omitted in the translation.

Starting URL: http://only-testing-blog.blogspot.in/2013/11/new-test.html

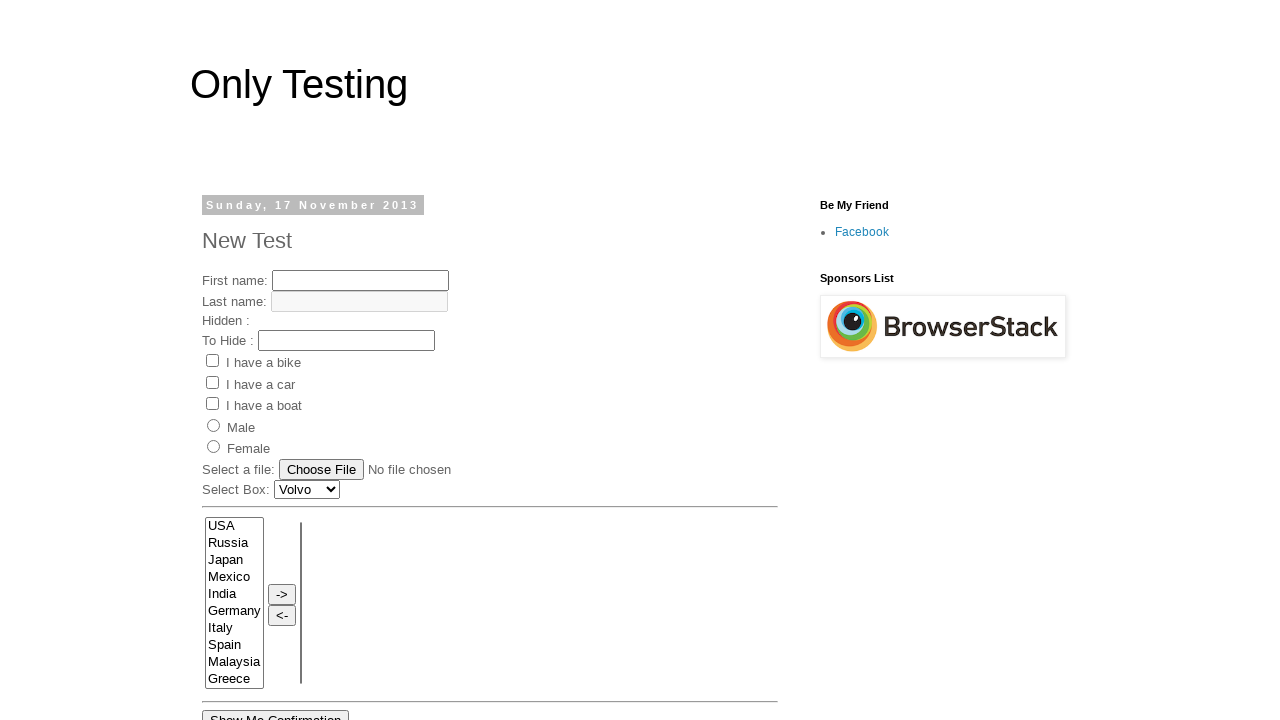

Filled first name field with 'My Name' on input[name='fname']
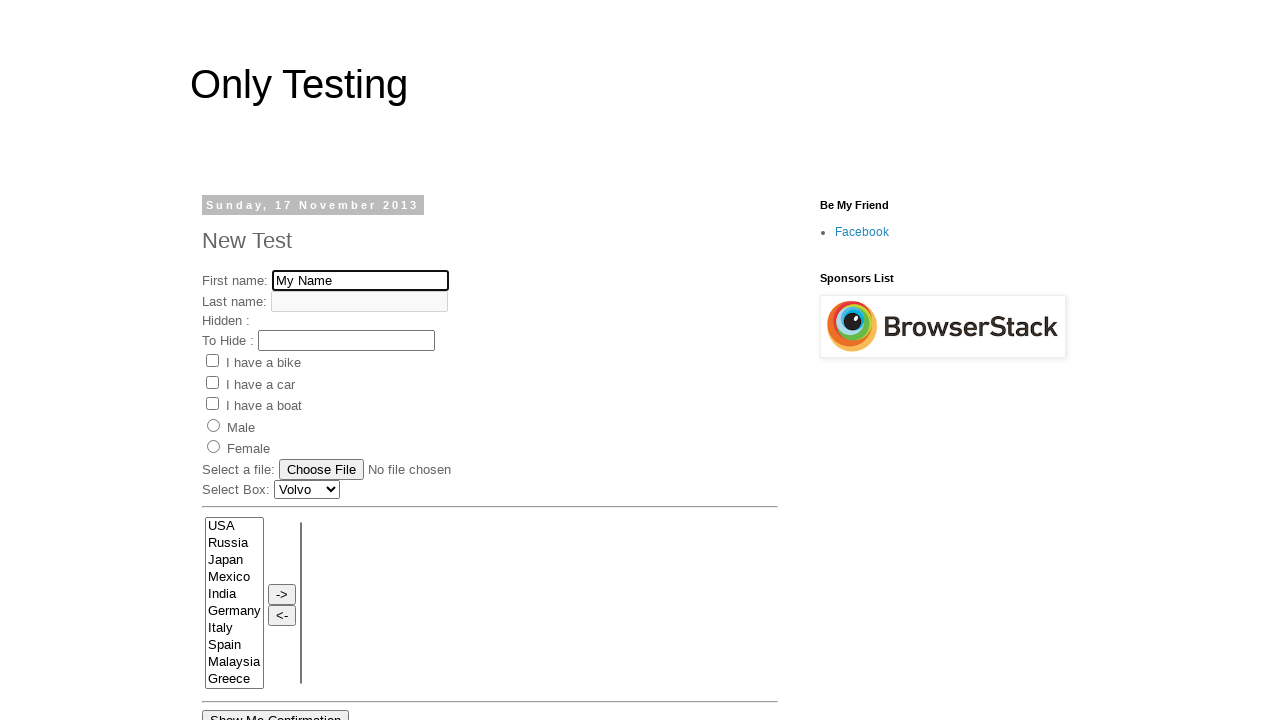

Submit button became visible
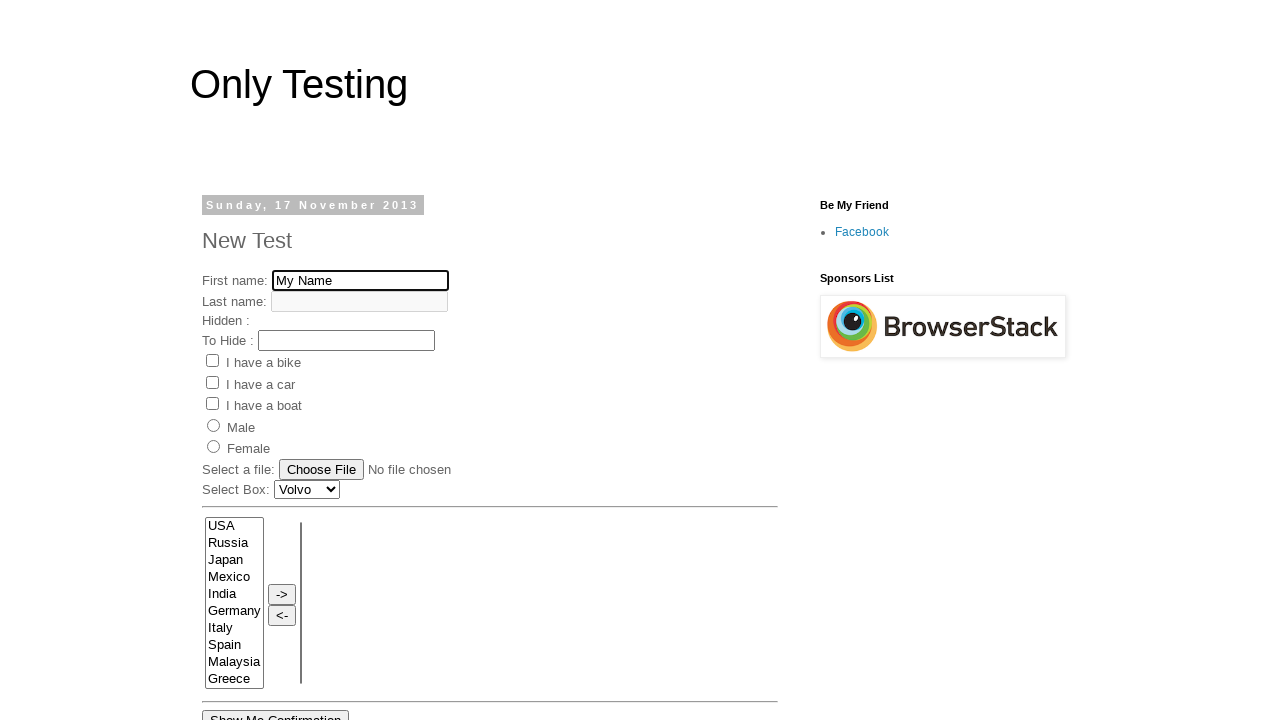

Clicked the submit button at (434, 361) on #submitButton
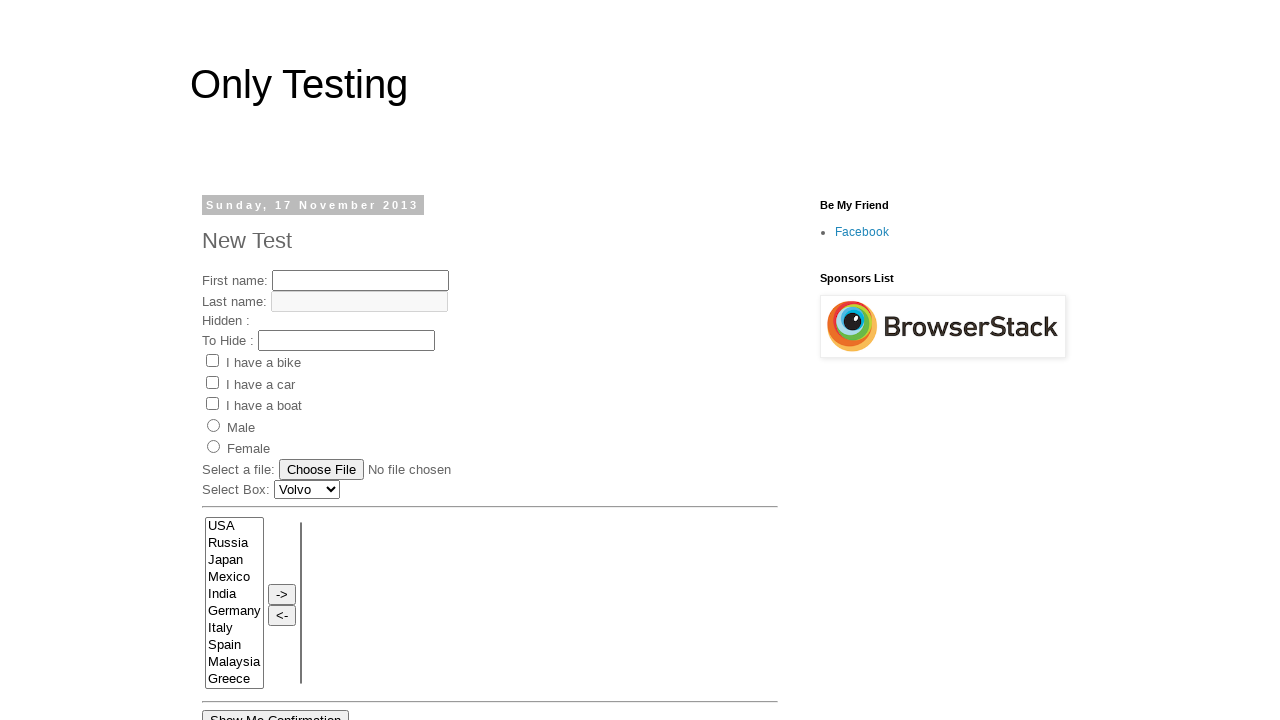

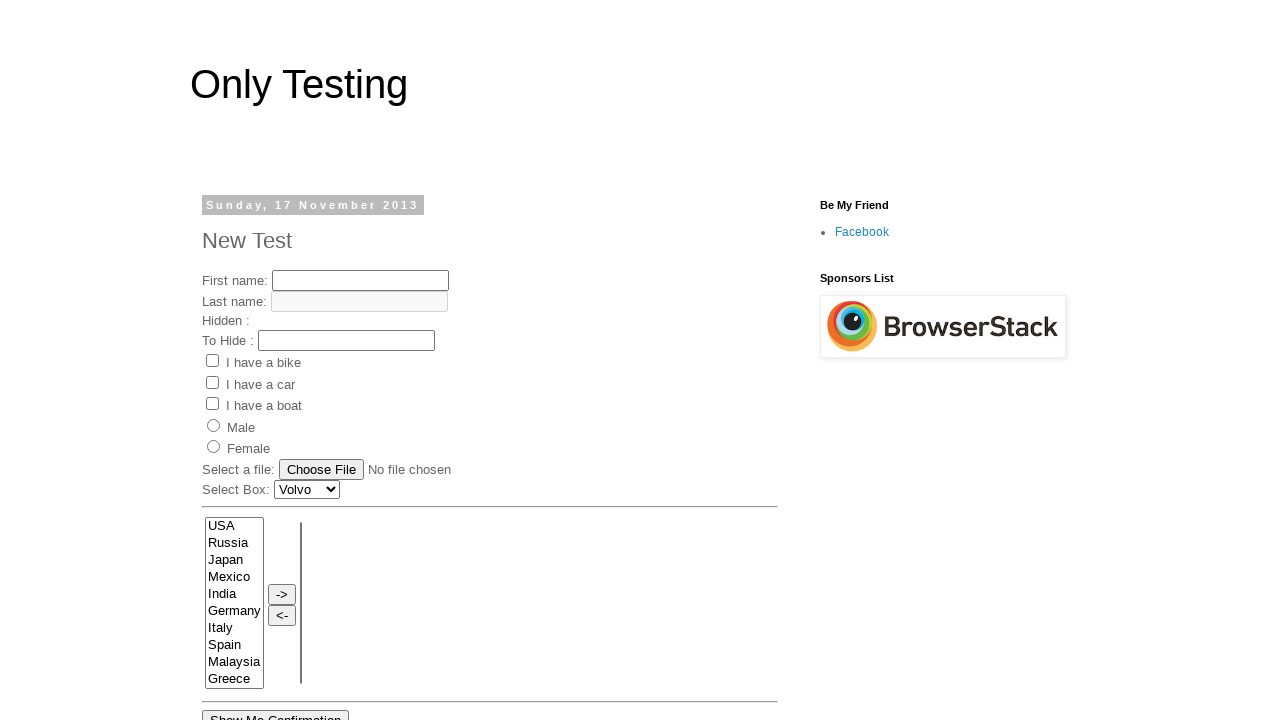